Tests a data types form by filling in all fields except zip code, submitting the form, and verifying that the zip code field is highlighted in red (error) while all other filled fields are highlighted in green (success).

Starting URL: https://bonigarcia.dev/selenium-webdriver-java/data-types.html

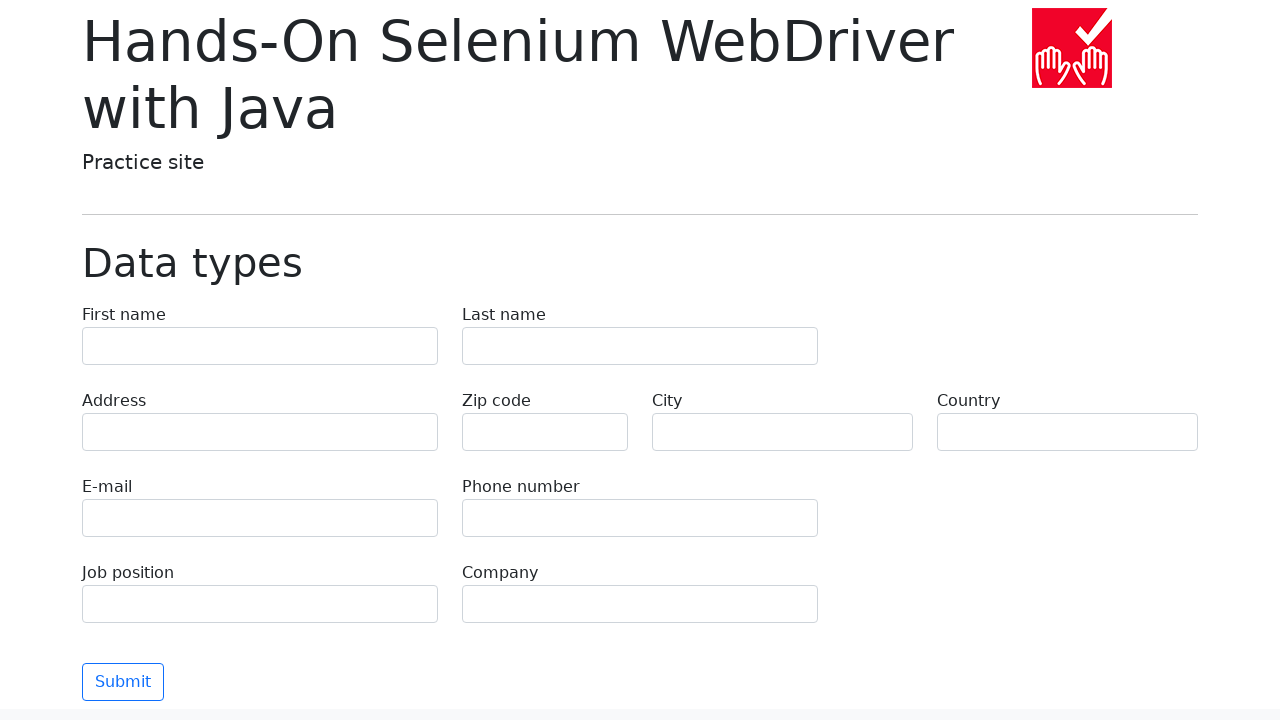

Waited for first-name input field to load
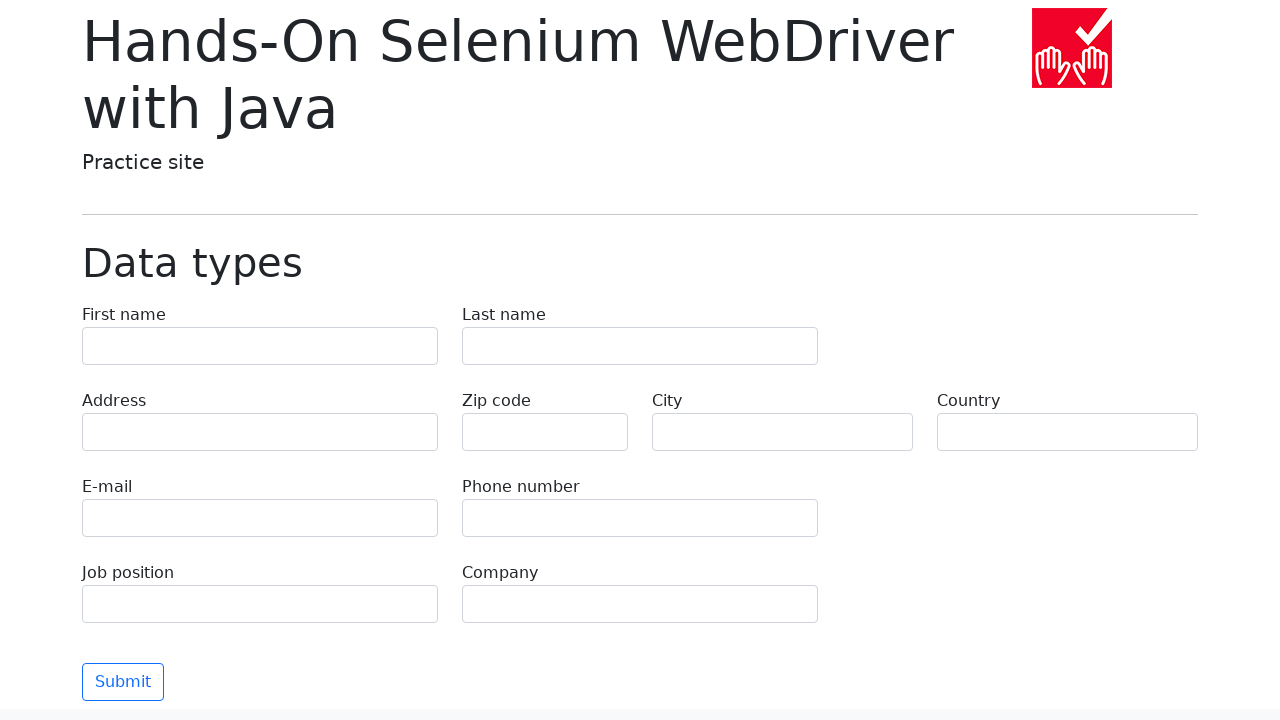

Filled first-name field with 'Иван' on input[name="first-name"]
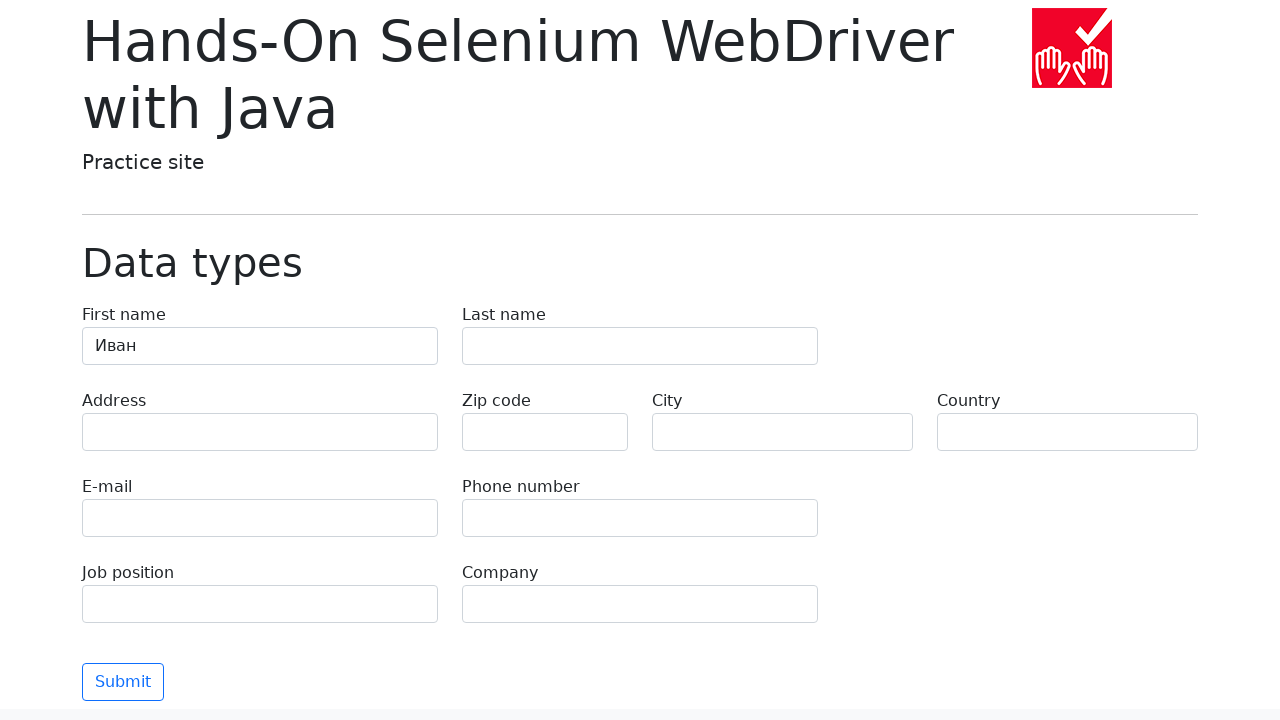

Filled last-name field with 'Петров' on input[name="last-name"]
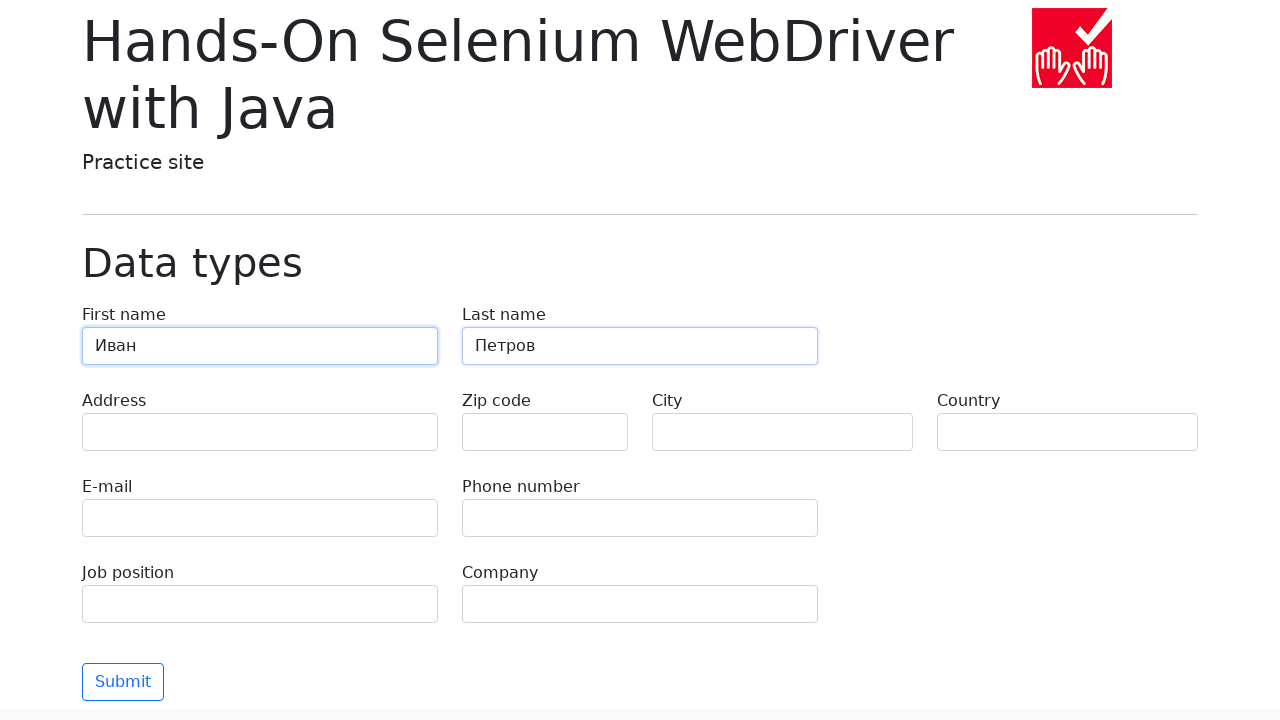

Filled address field with 'Ленина, 55-3' on input[name="address"]
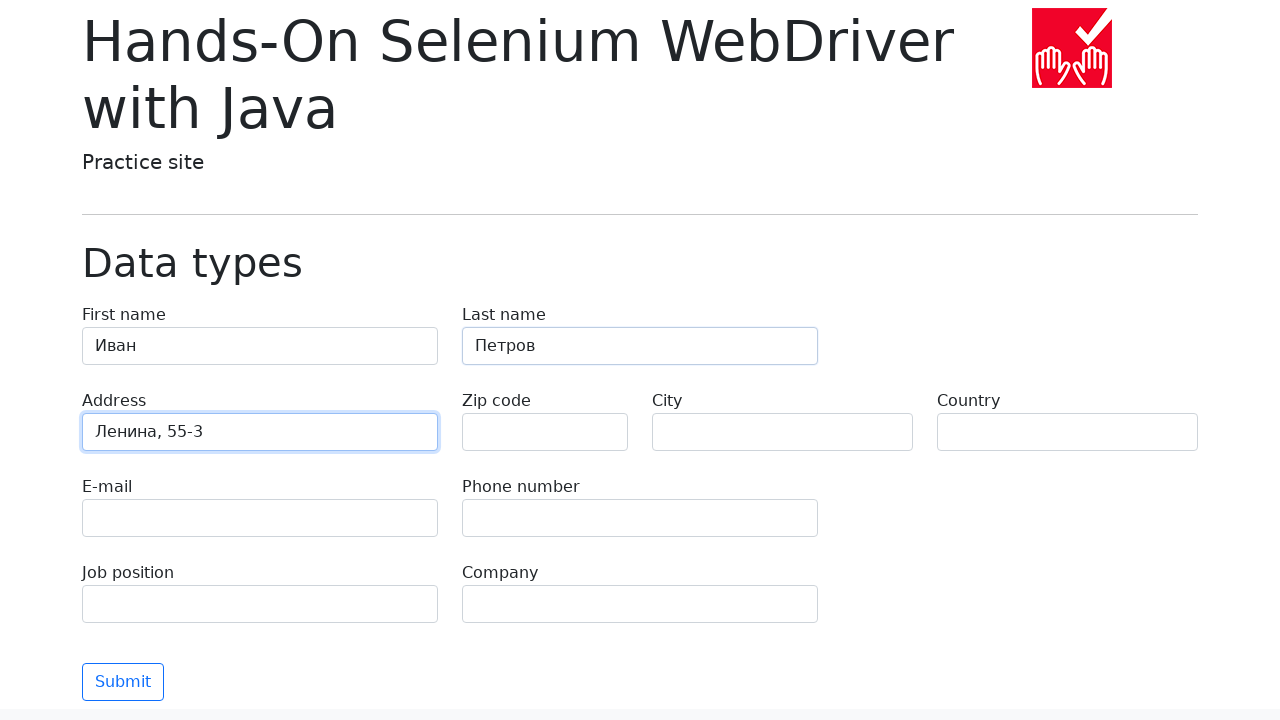

Filled e-mail field with 'test@skypro.com' on input[name="e-mail"]
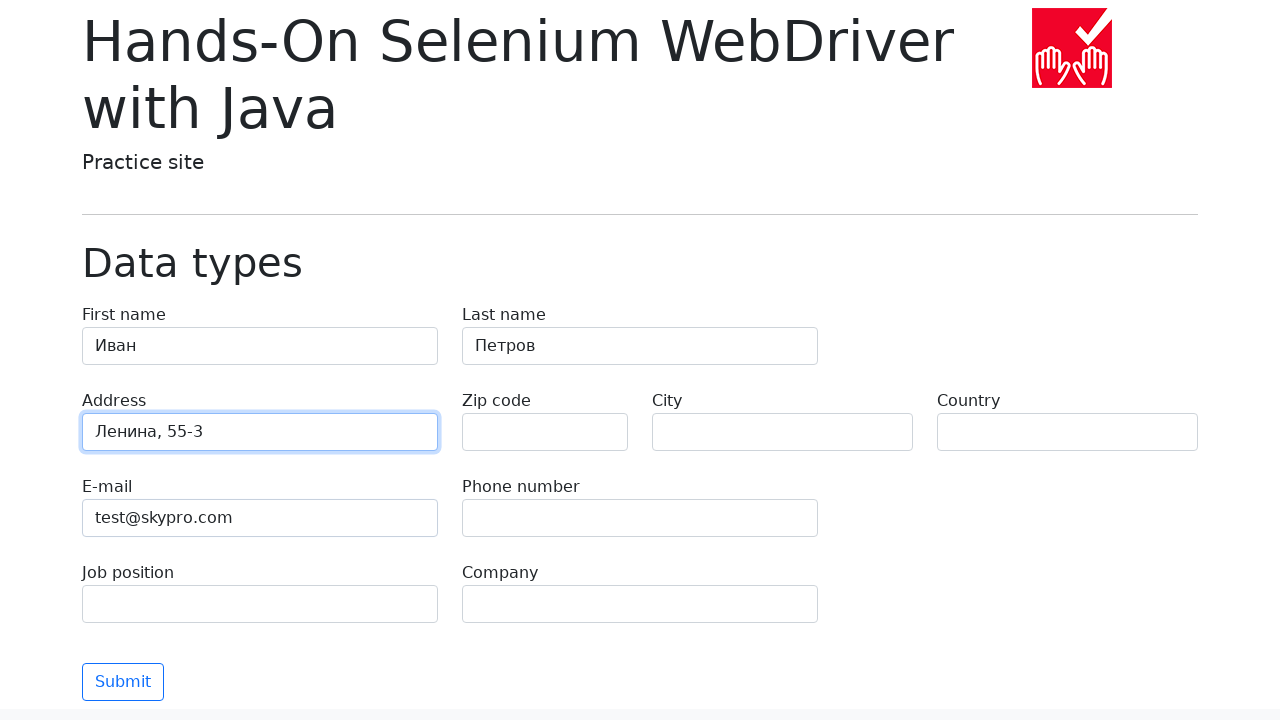

Filled phone field with '+7985899998787' on input[name="phone"]
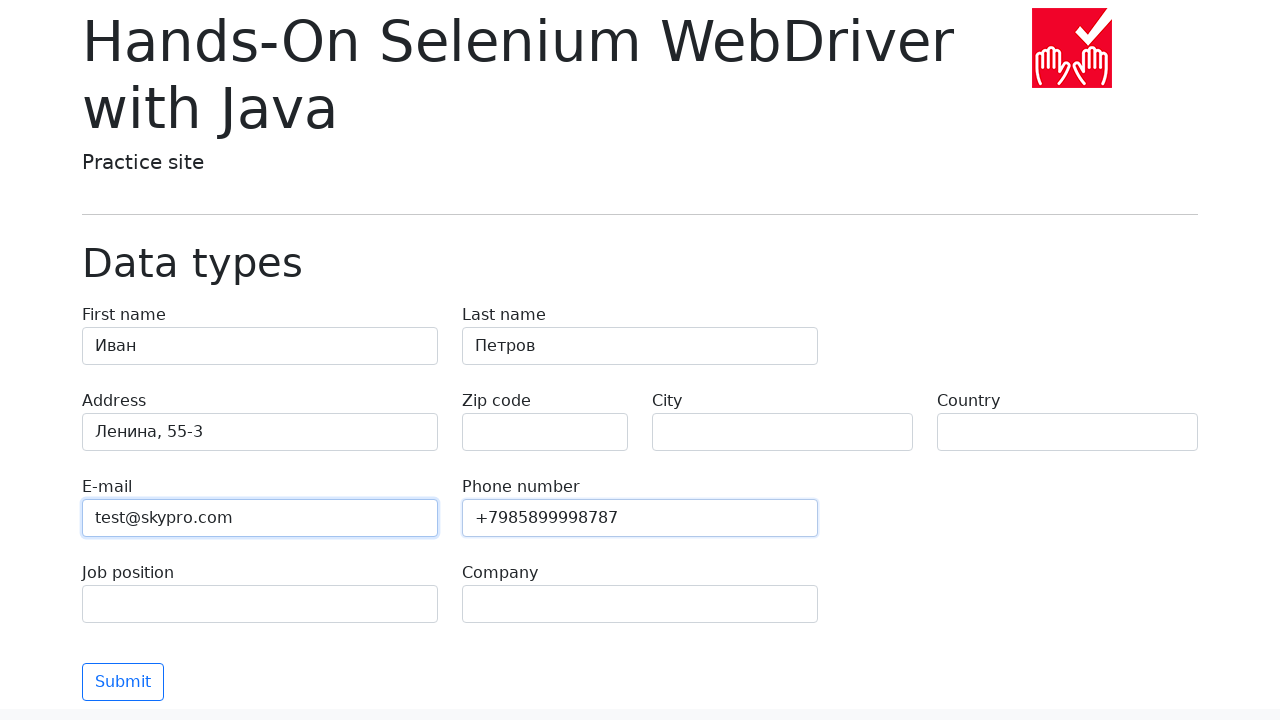

Filled city field with 'Москва' on input[name="city"]
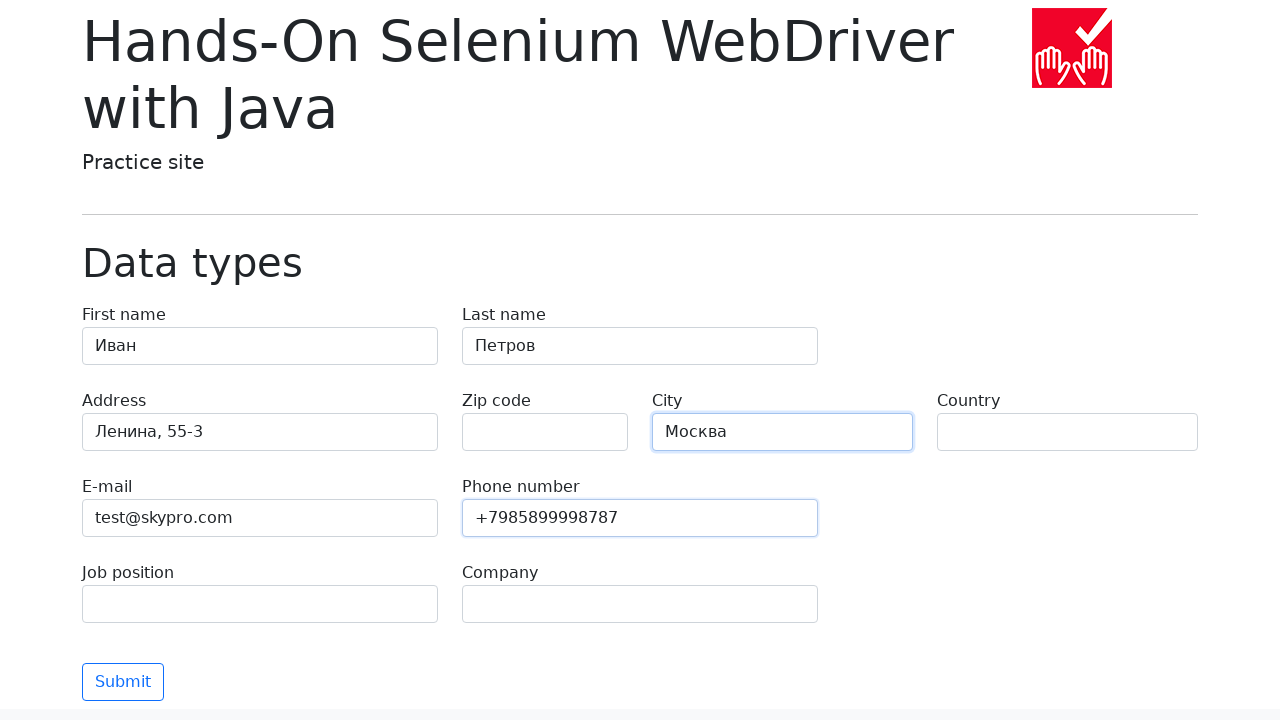

Filled country field with 'Россия' on input[name="country"]
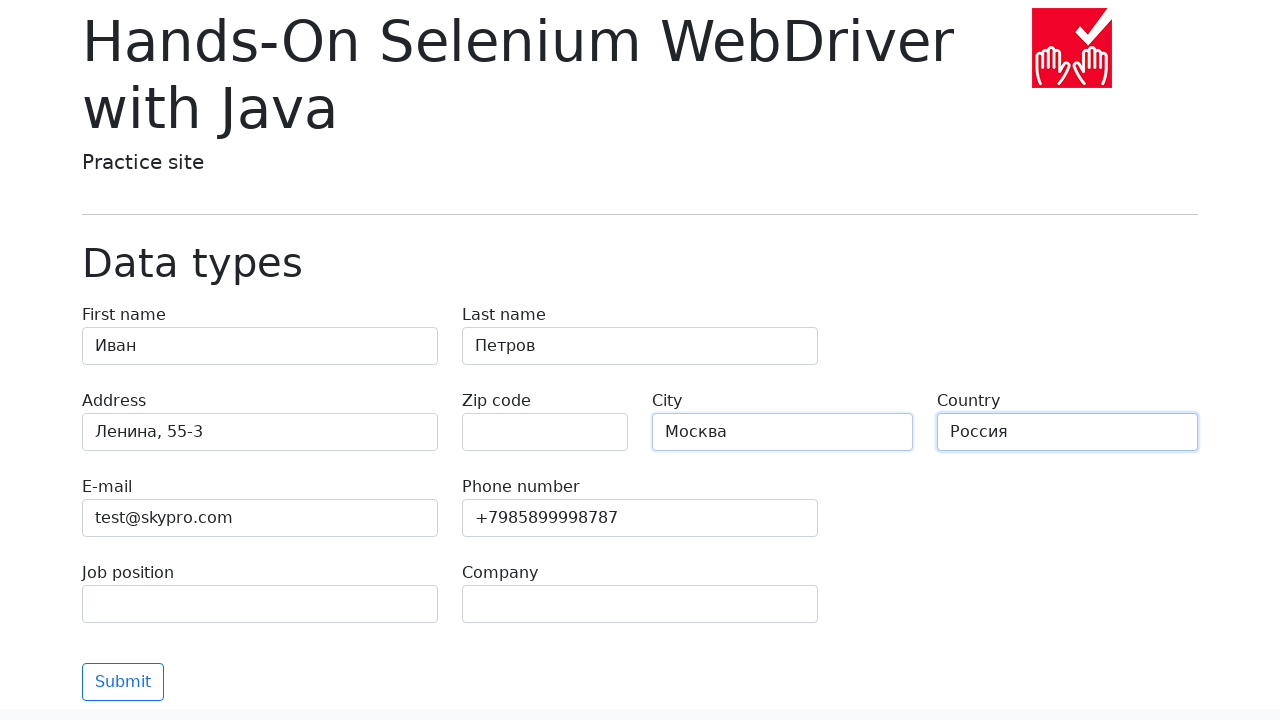

Filled job-position field with 'QA' on input[name="job-position"]
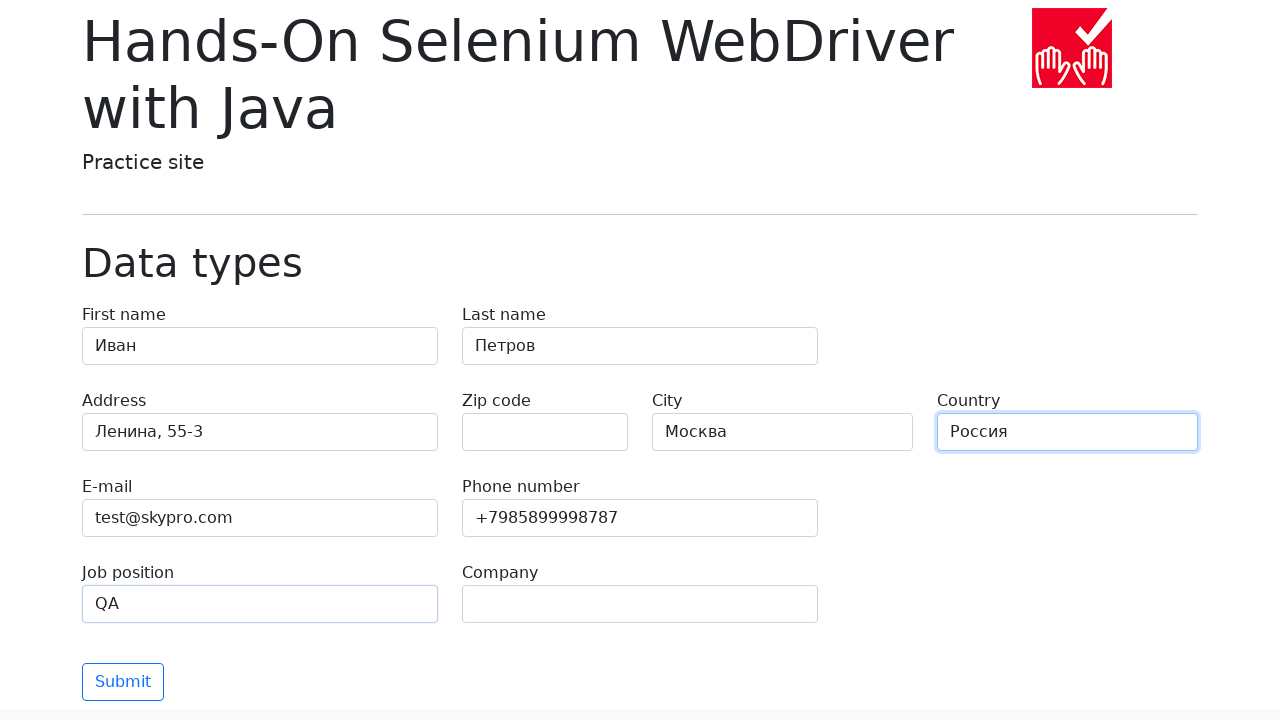

Filled company field with 'SkyPro' on input[name="company"]
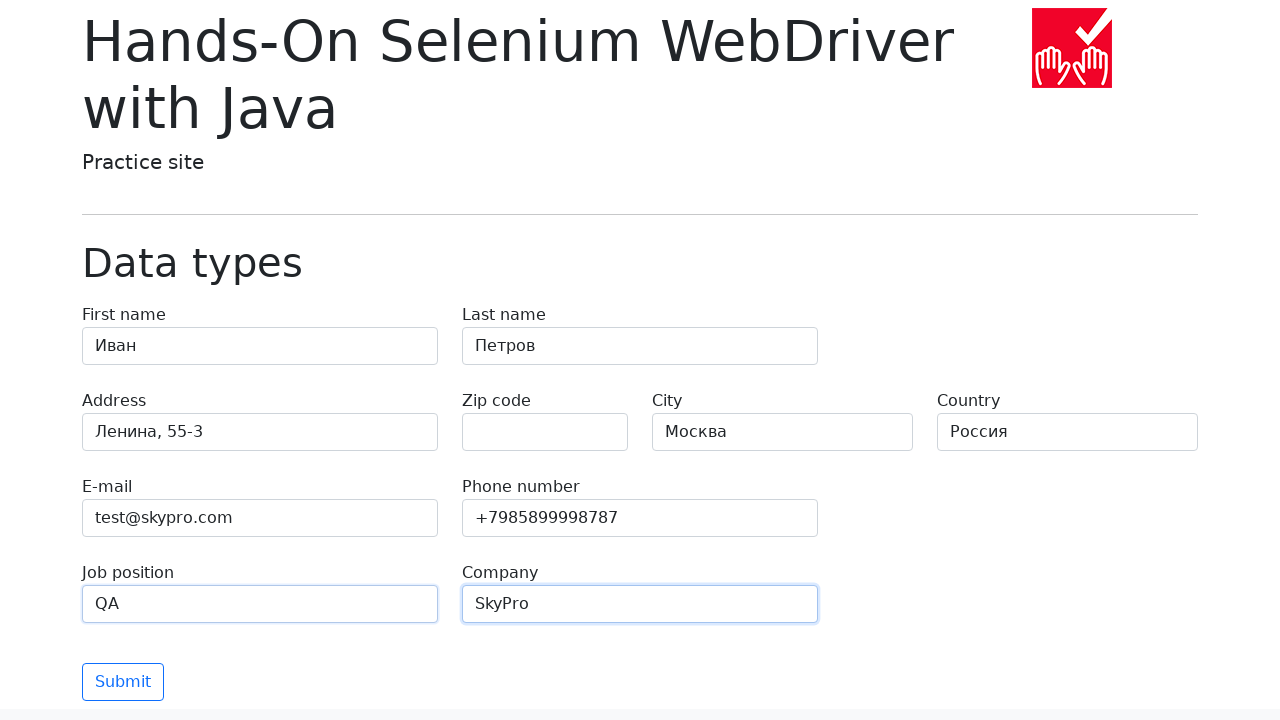

Clicked submit button to submit the form at (123, 682) on button
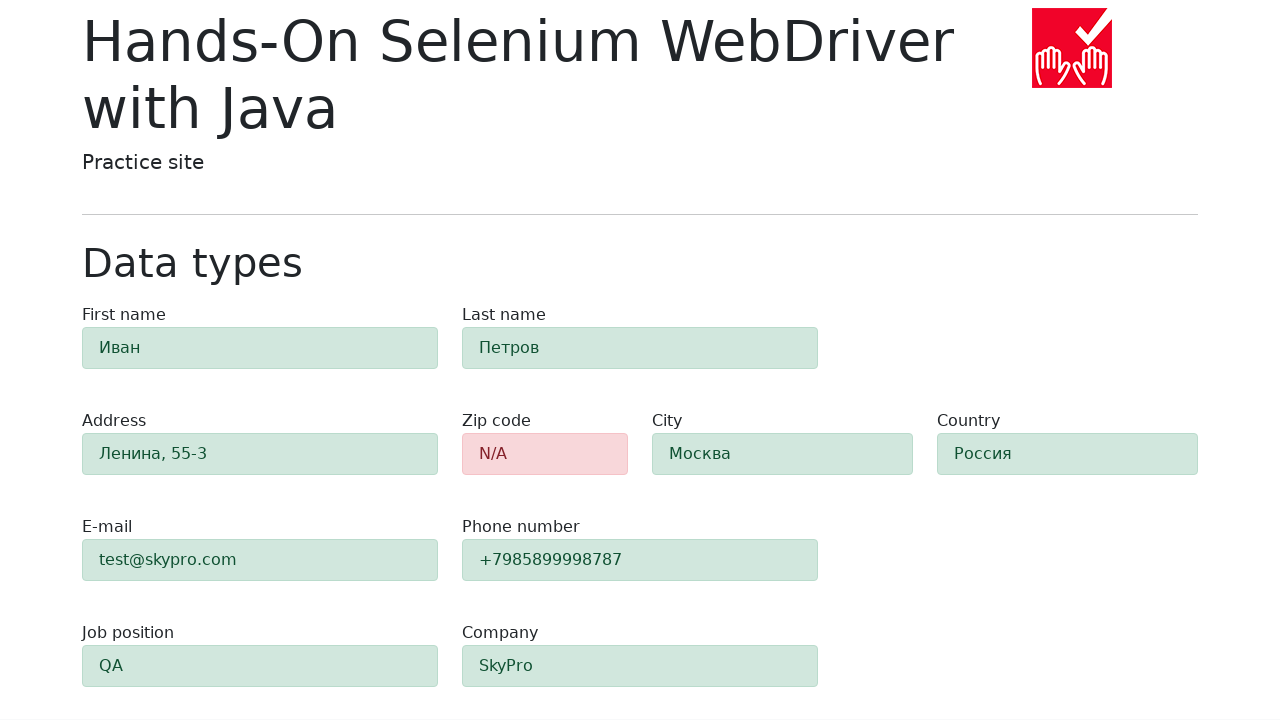

Waited for form validation results to appear
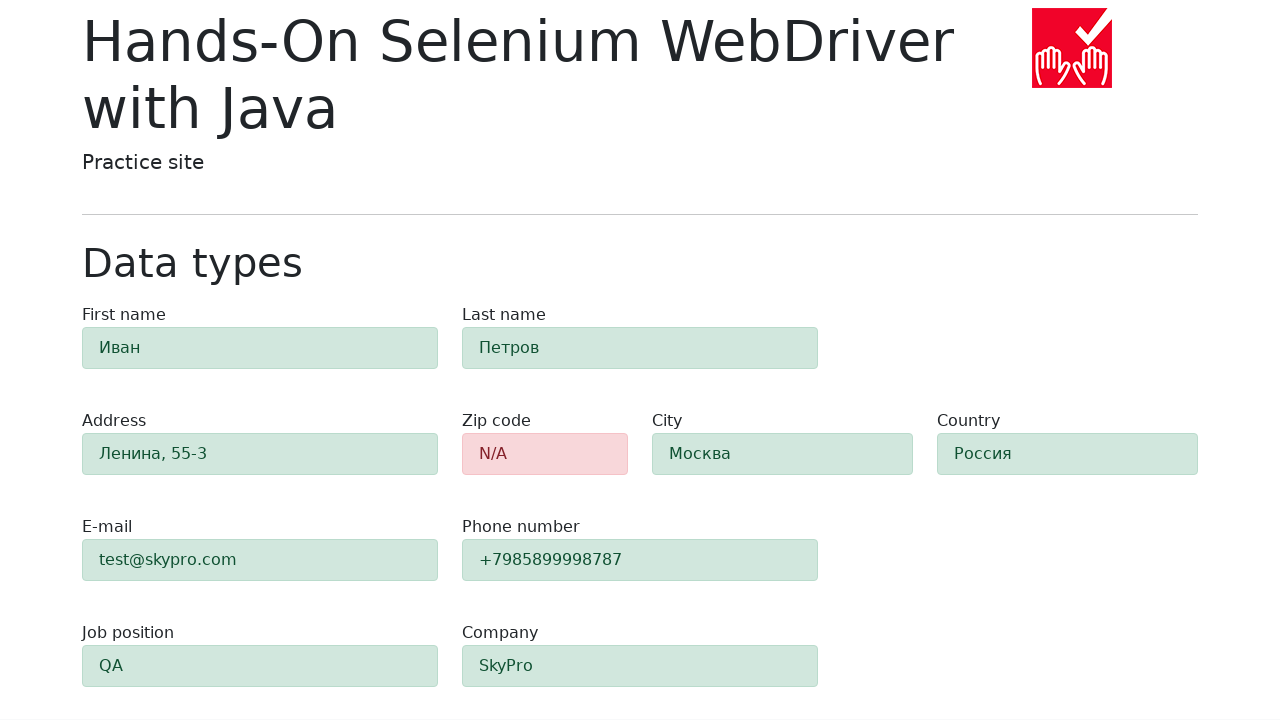

Retrieved zip-code field class attribute
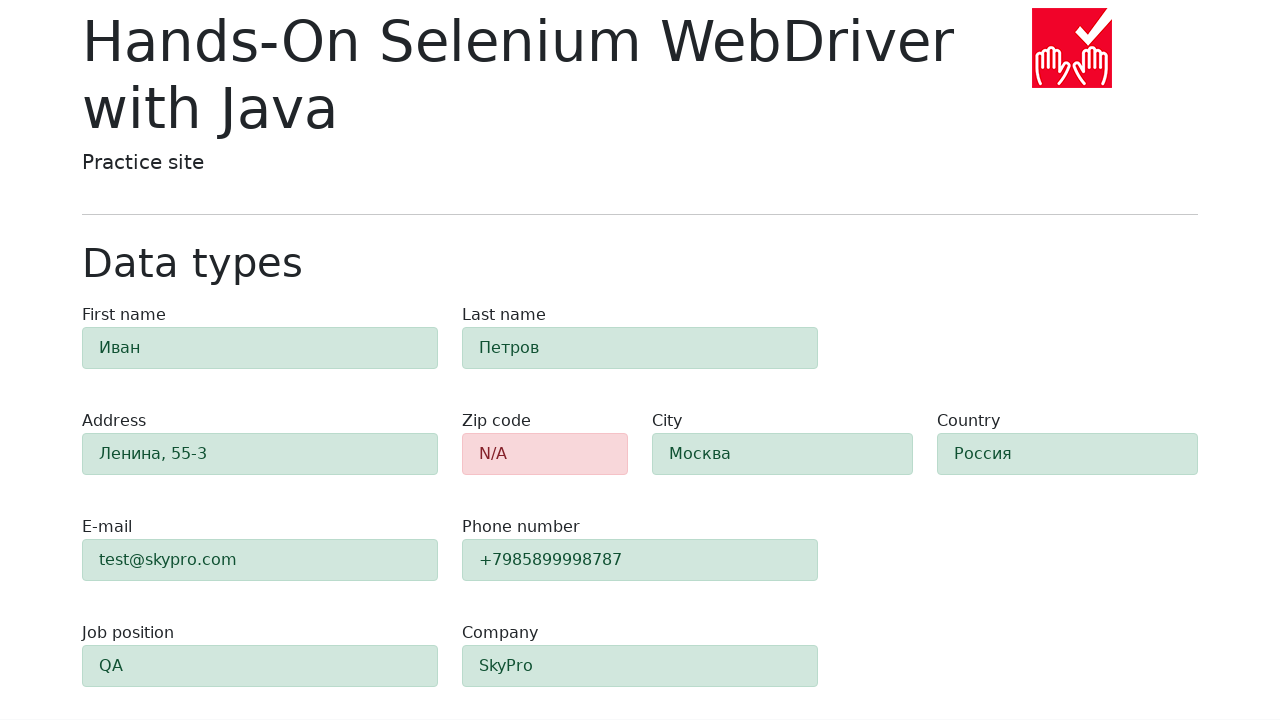

Verified zip-code field is highlighted in red (alert-danger)
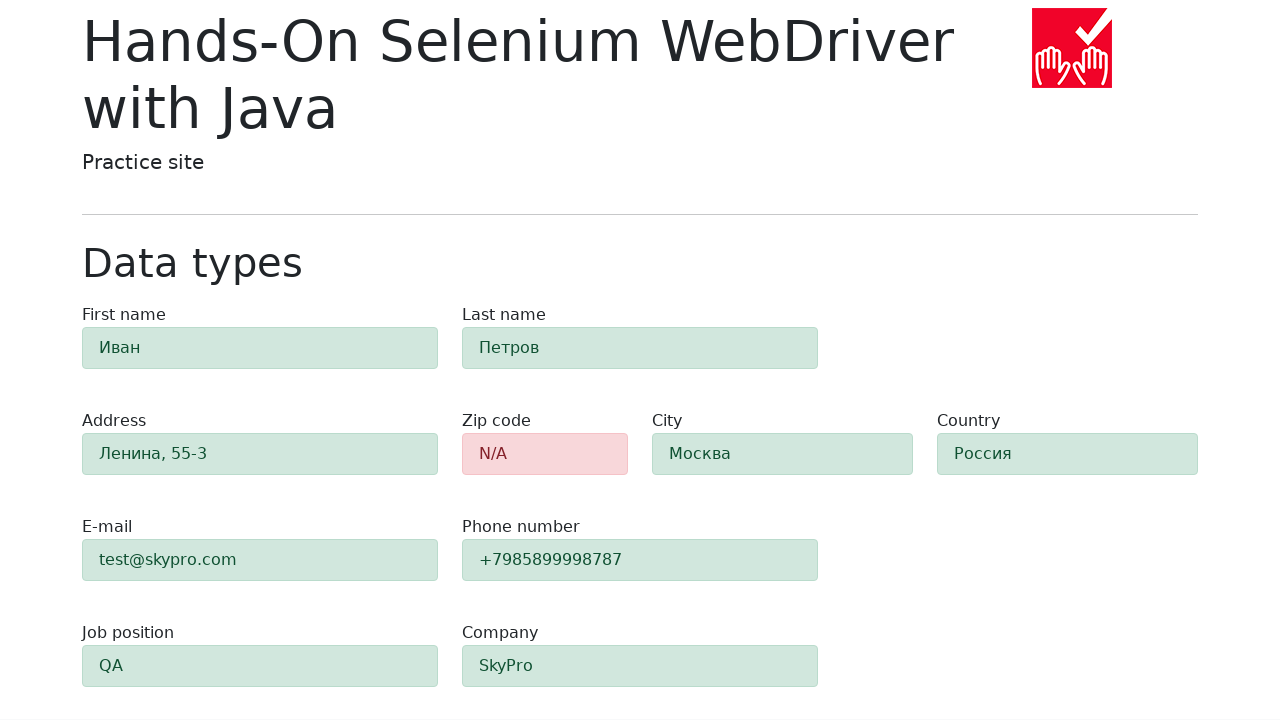

Retrieved first-name field class attribute
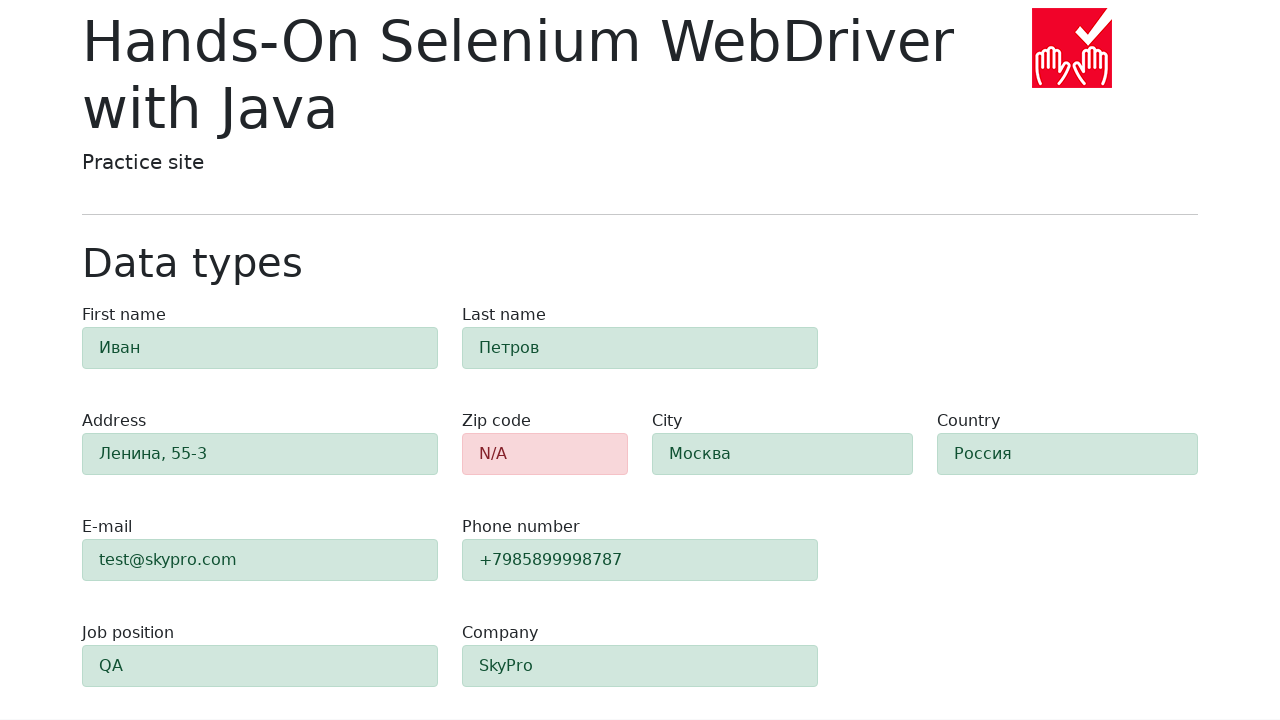

Verified first-name field is highlighted in green (alert-success)
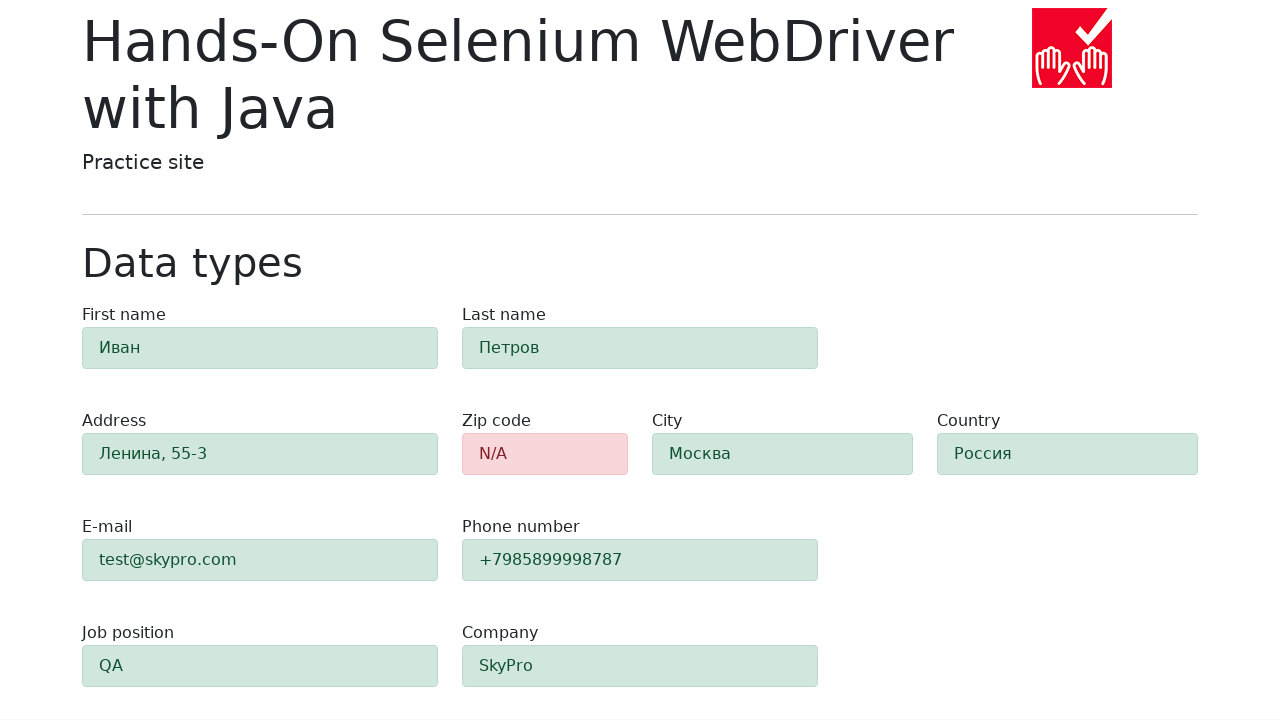

Retrieved last-name field class attribute
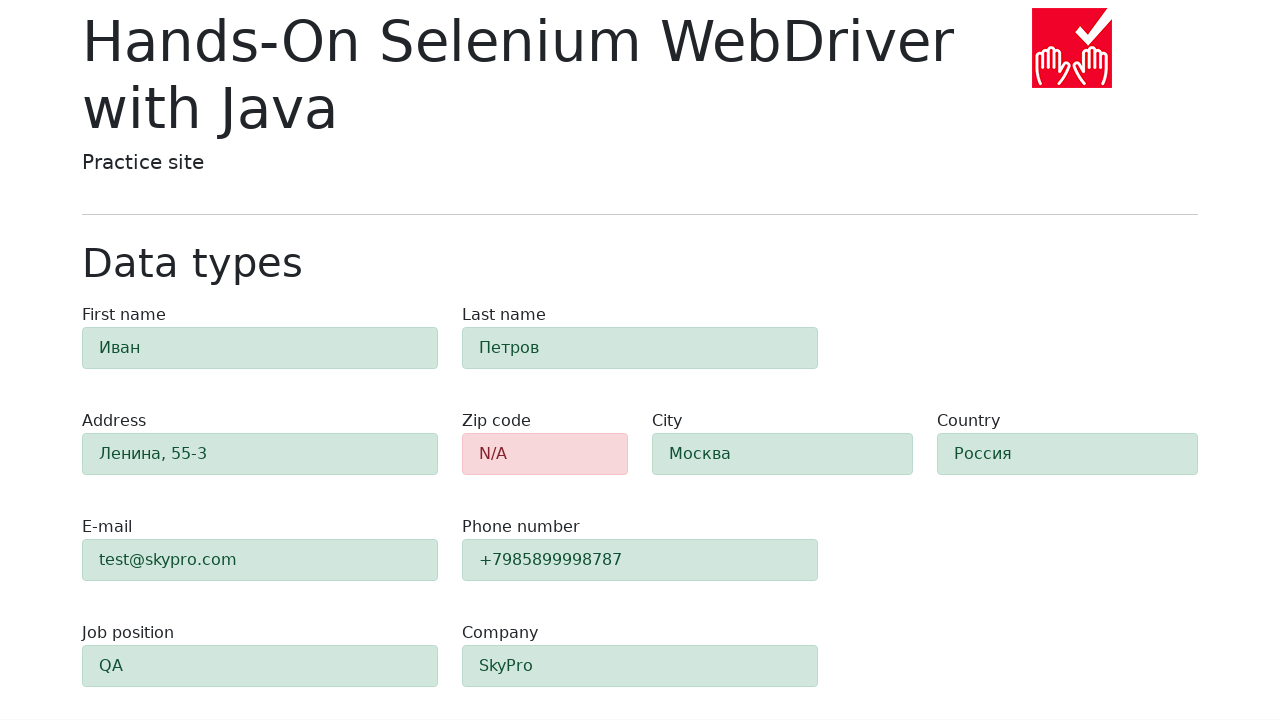

Verified last-name field is highlighted in green (alert-success)
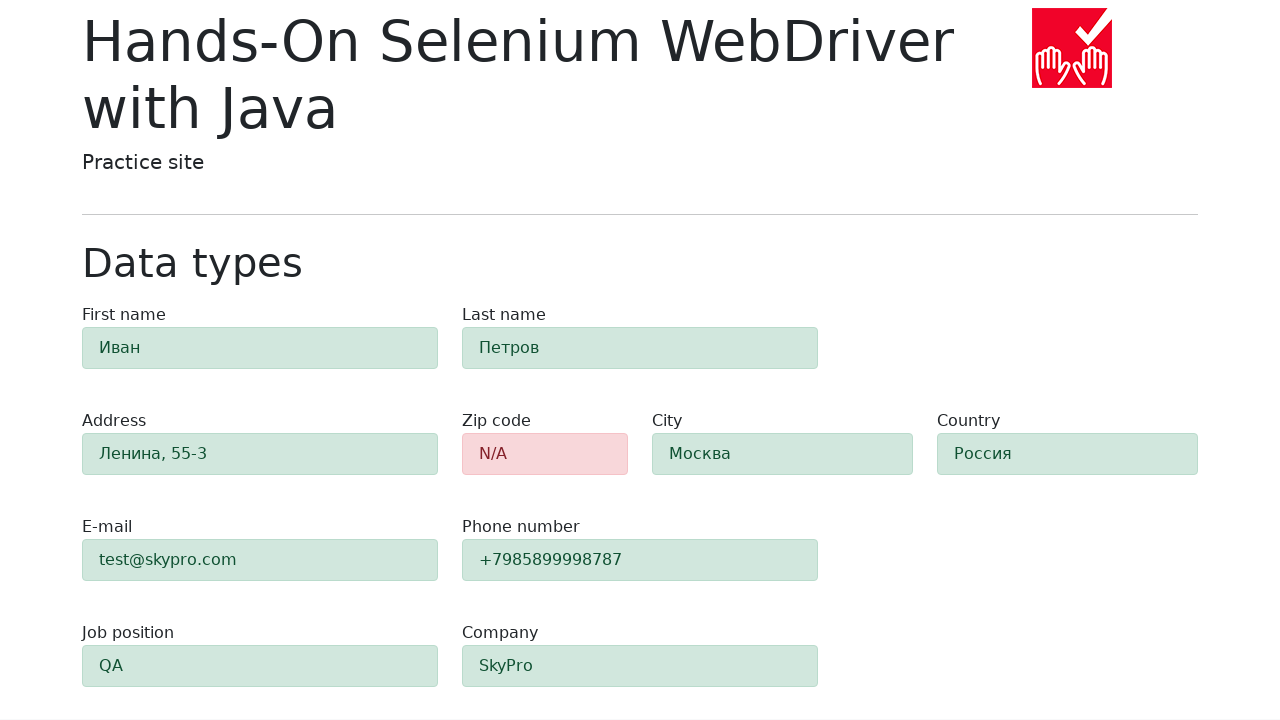

Retrieved address field class attribute
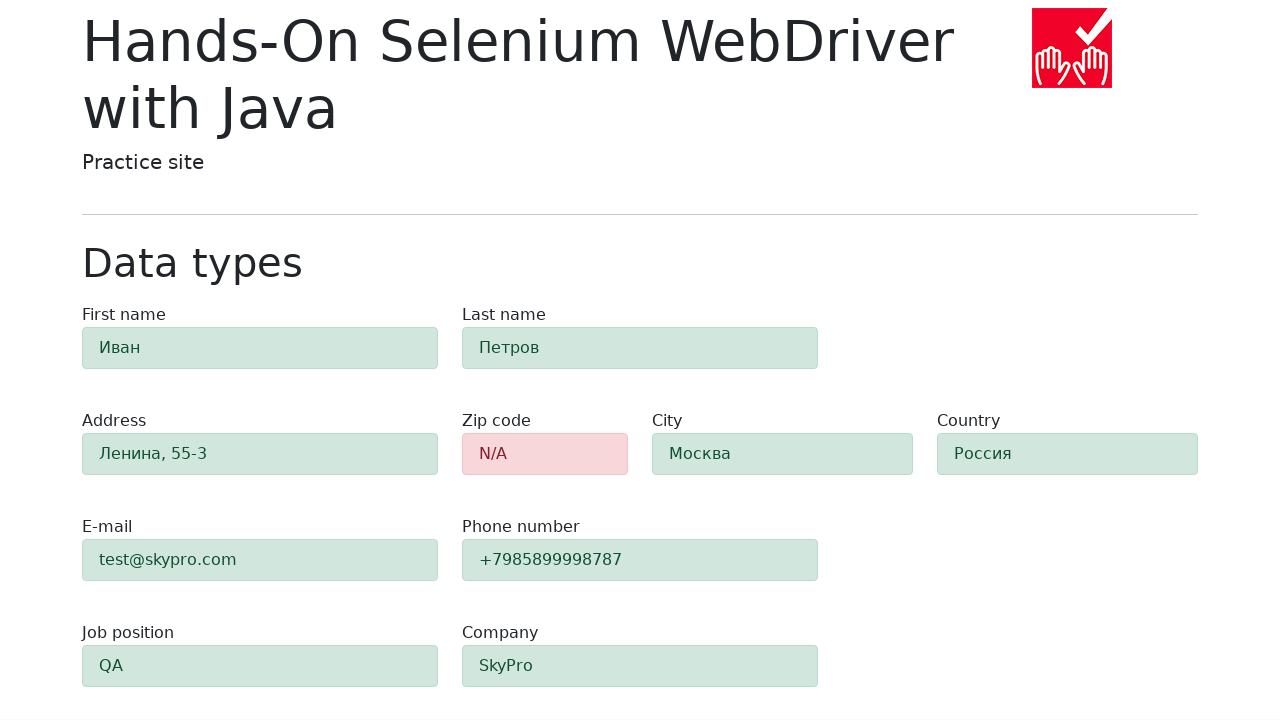

Verified address field is highlighted in green (alert-success)
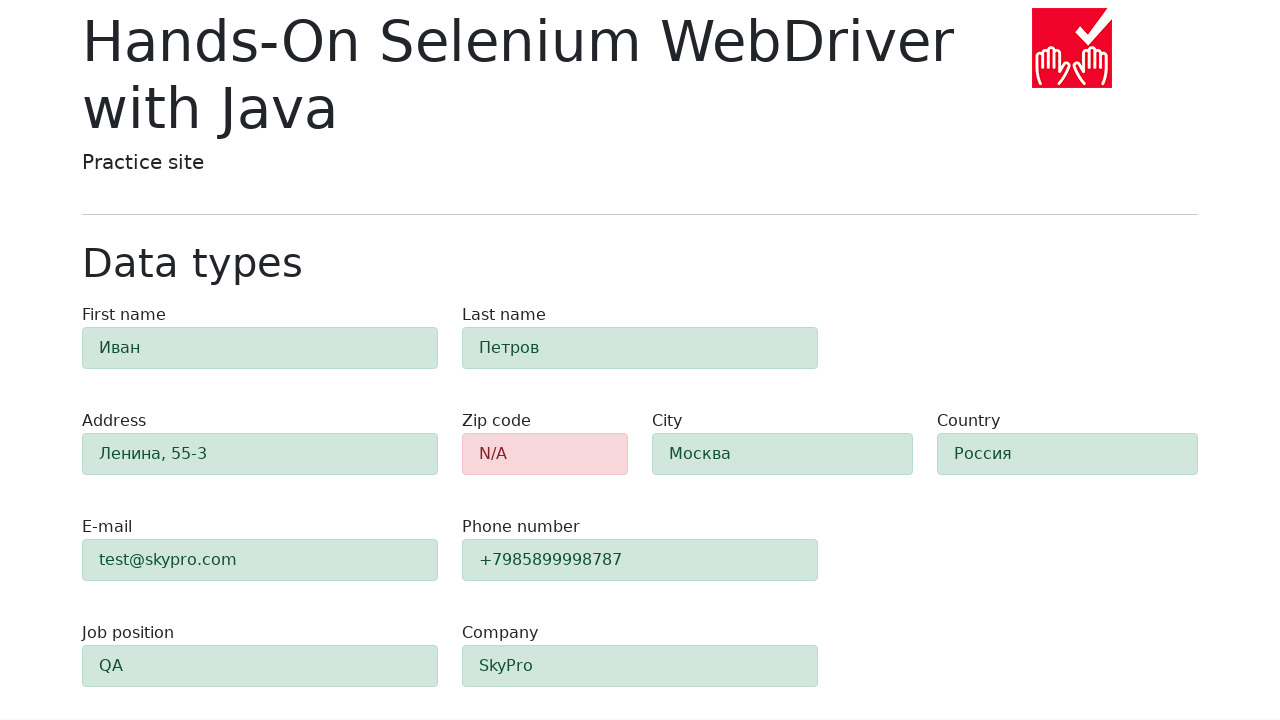

Retrieved e-mail field class attribute
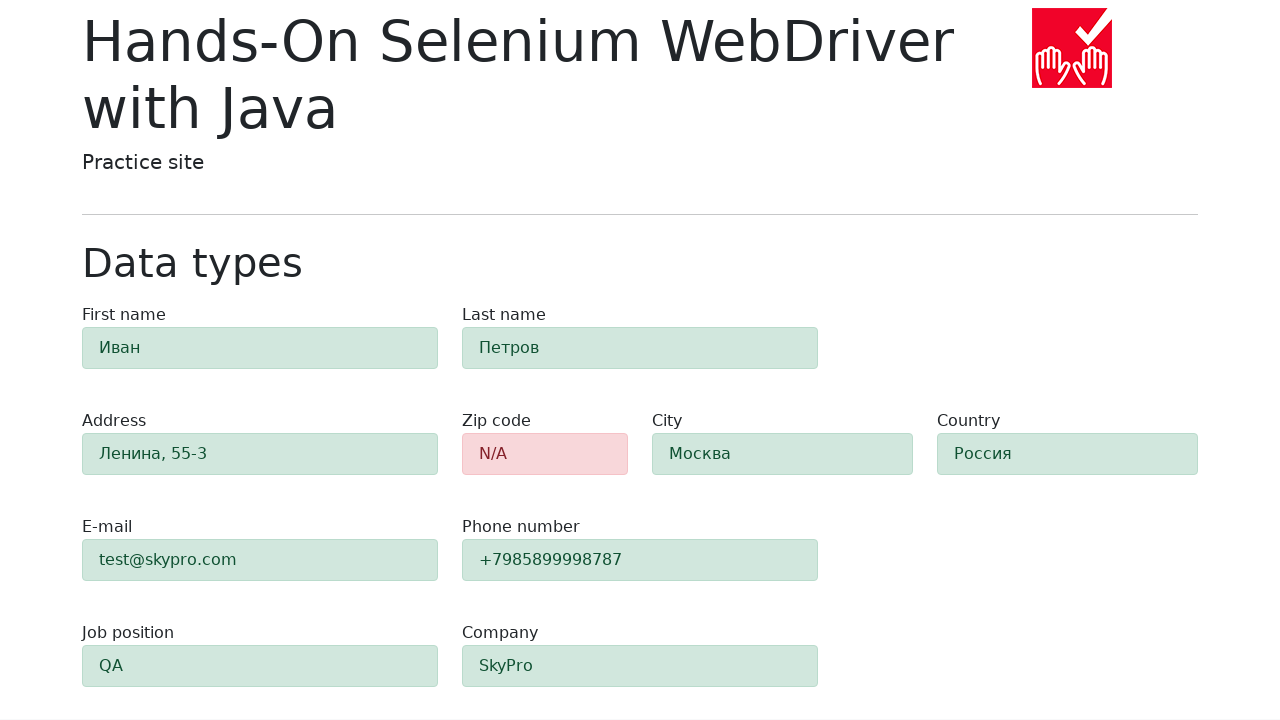

Verified e-mail field is highlighted in green (alert-success)
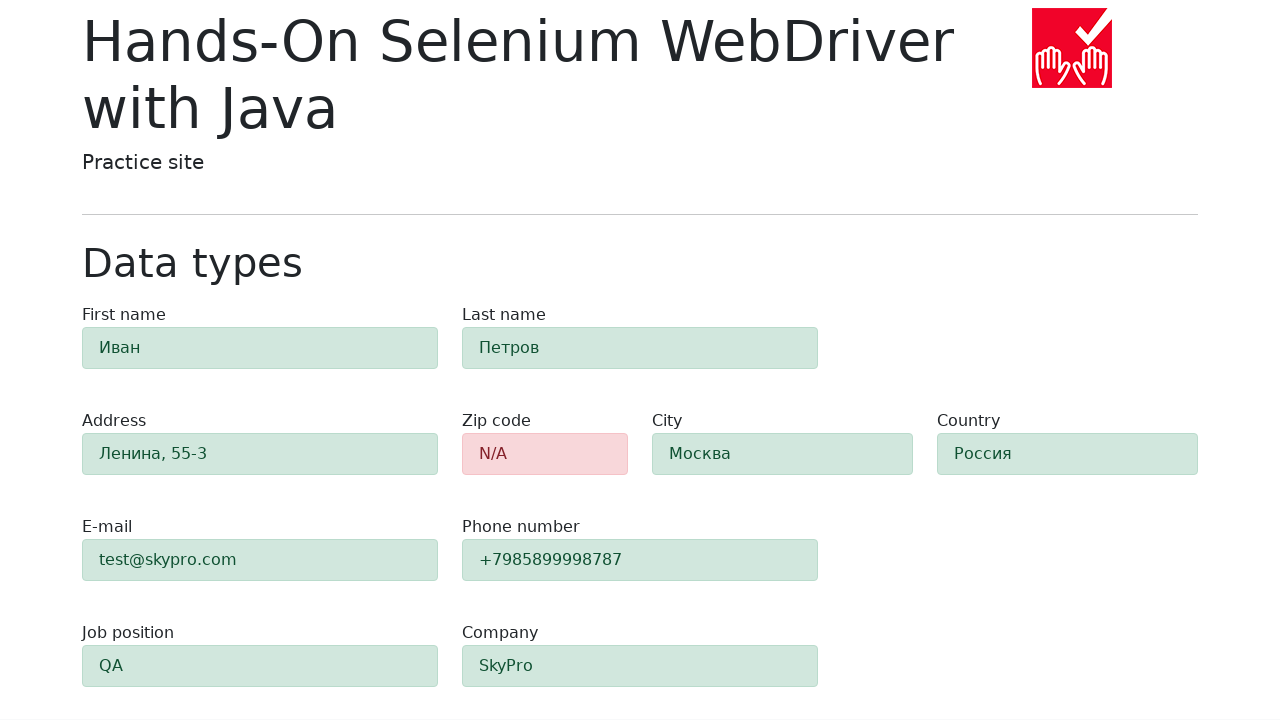

Retrieved phone field class attribute
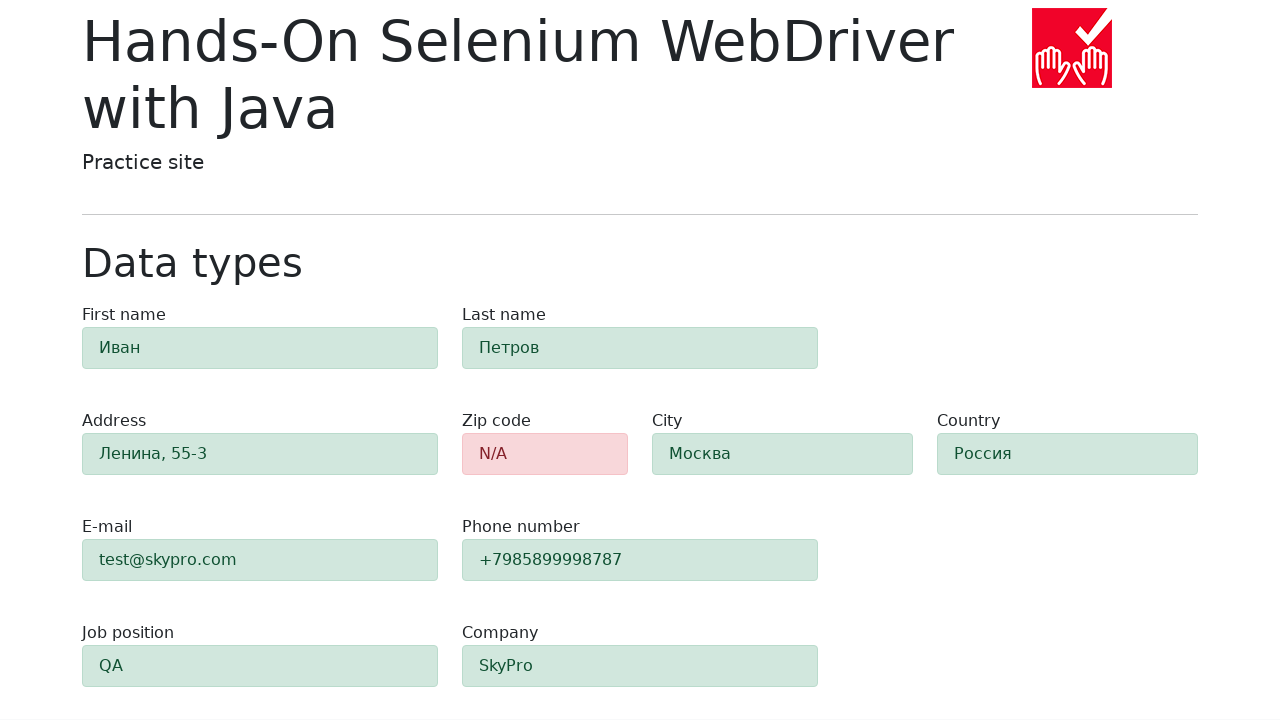

Verified phone field is highlighted in green (alert-success)
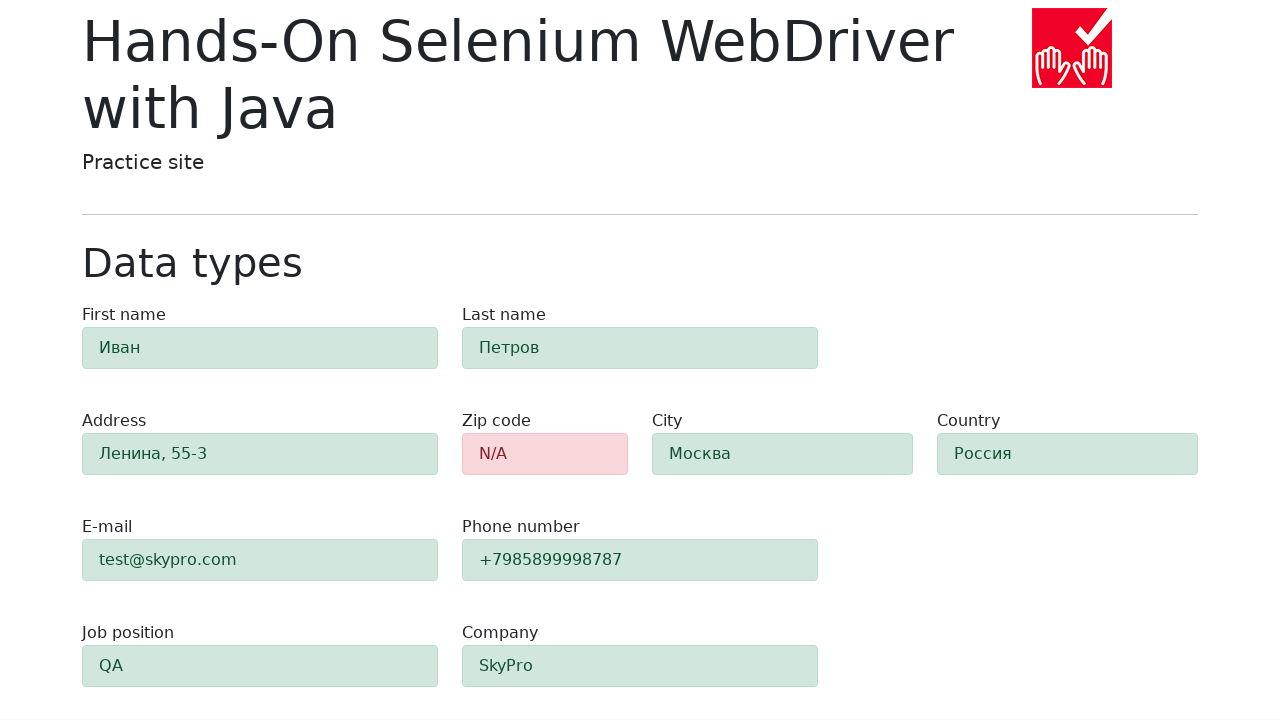

Retrieved city field class attribute
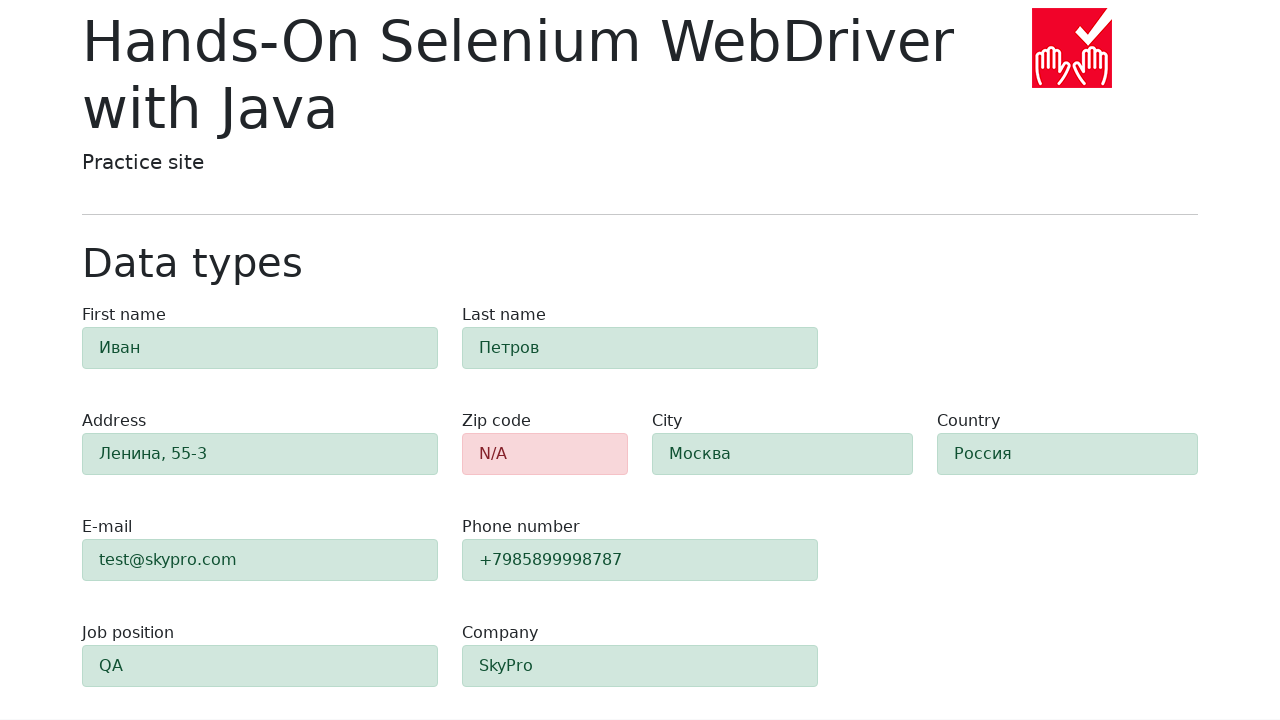

Verified city field is highlighted in green (alert-success)
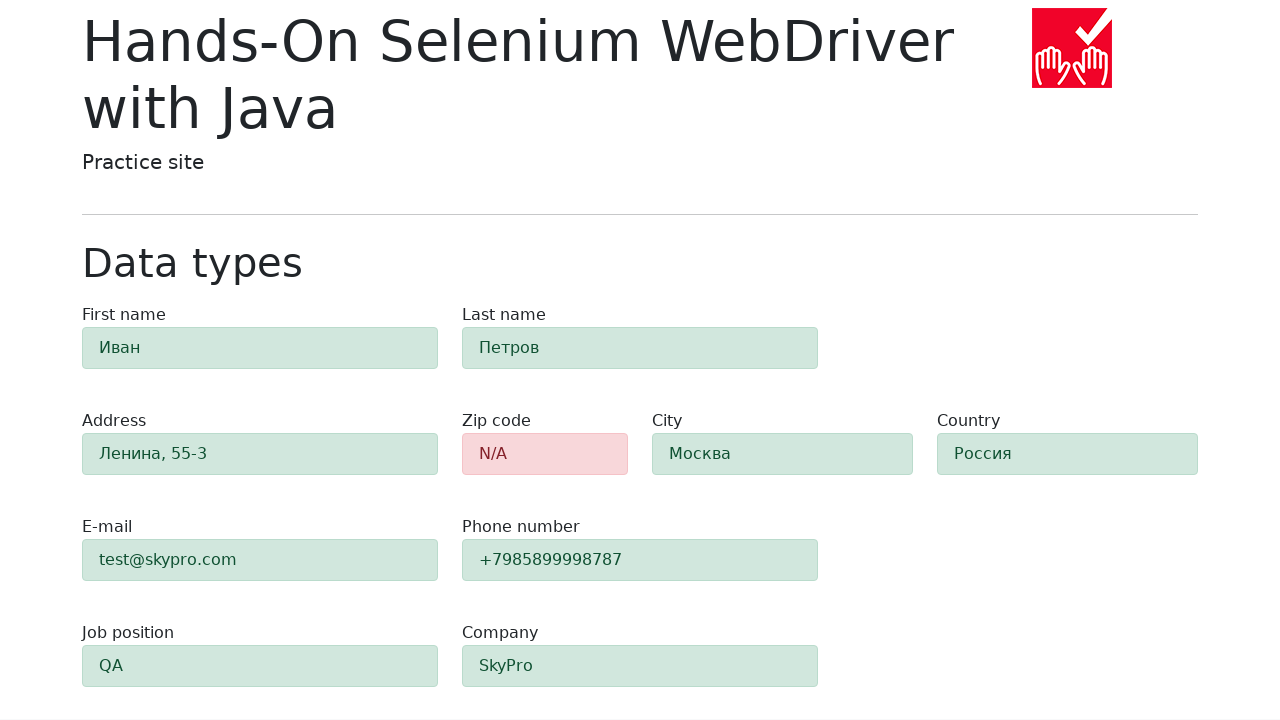

Retrieved country field class attribute
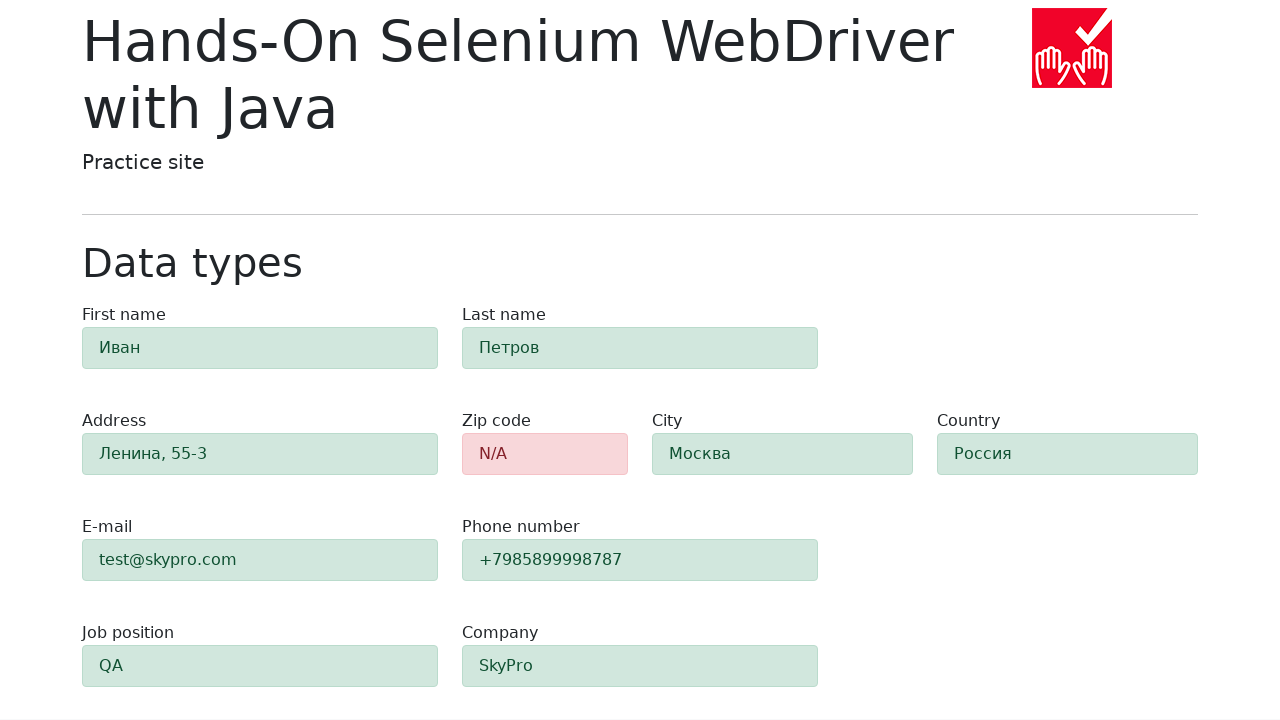

Verified country field is highlighted in green (alert-success)
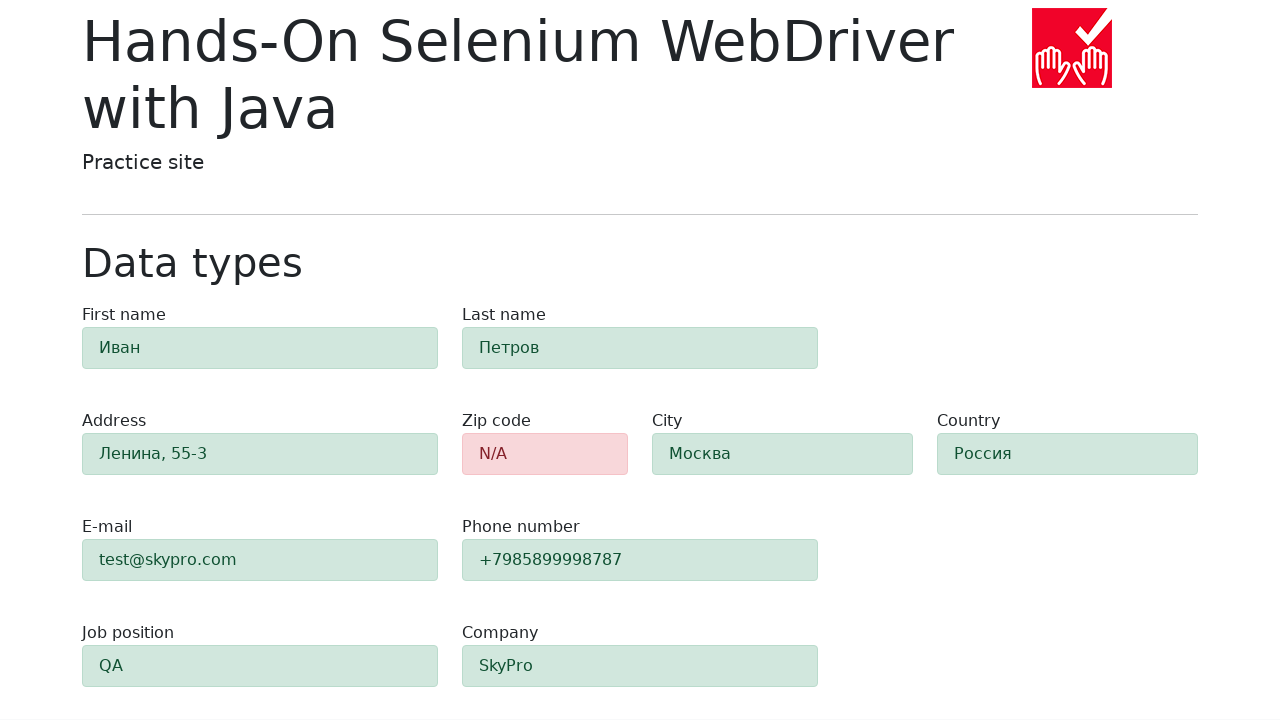

Retrieved job-position field class attribute
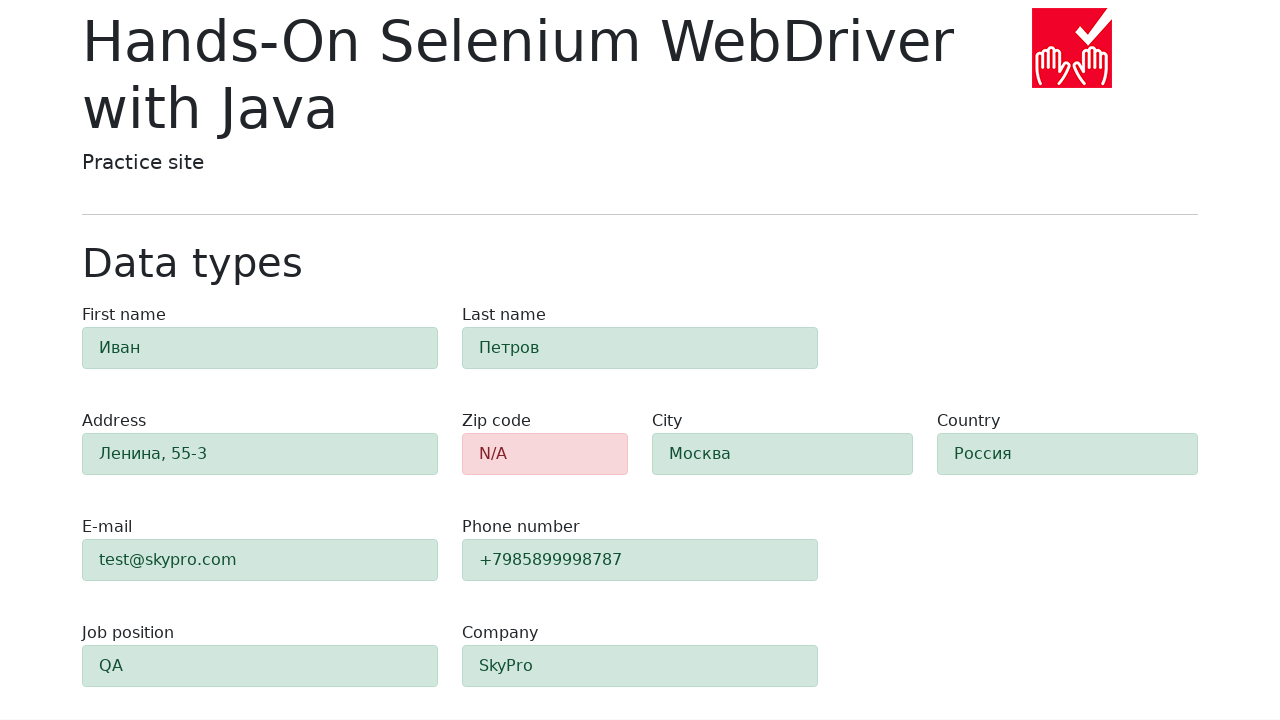

Verified job-position field is highlighted in green (alert-success)
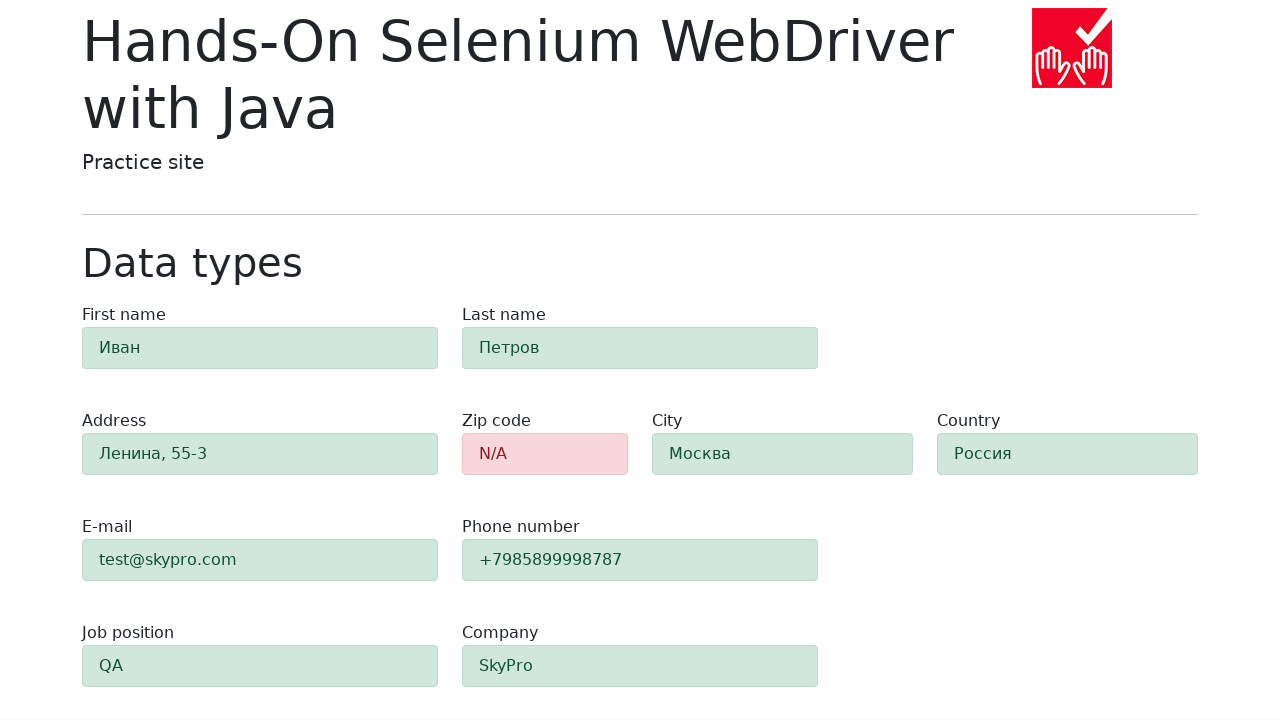

Retrieved company field class attribute
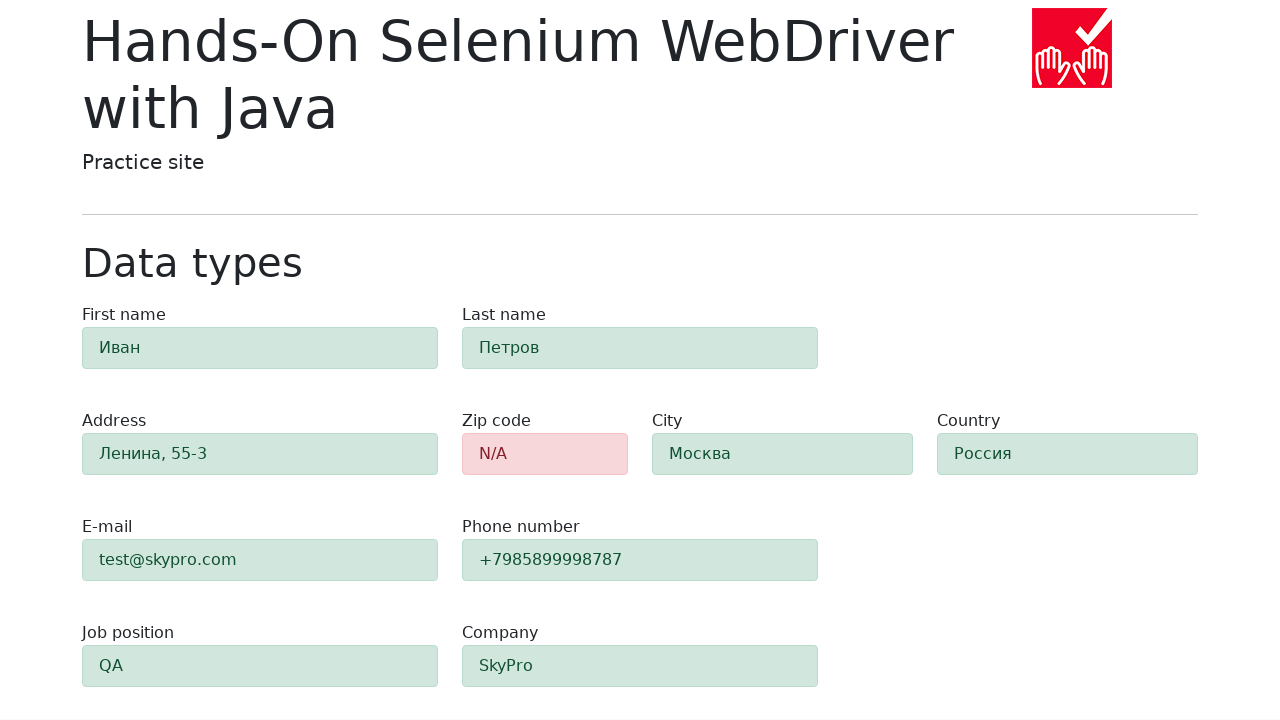

Verified company field is highlighted in green (alert-success)
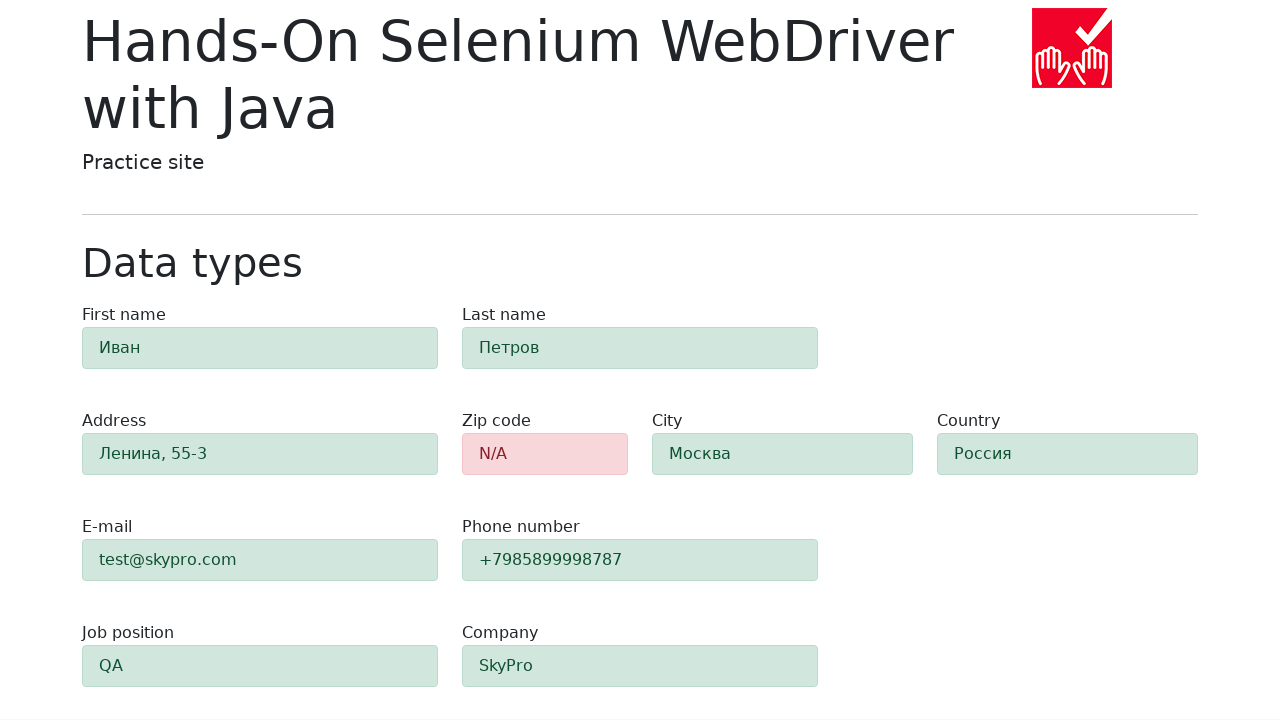

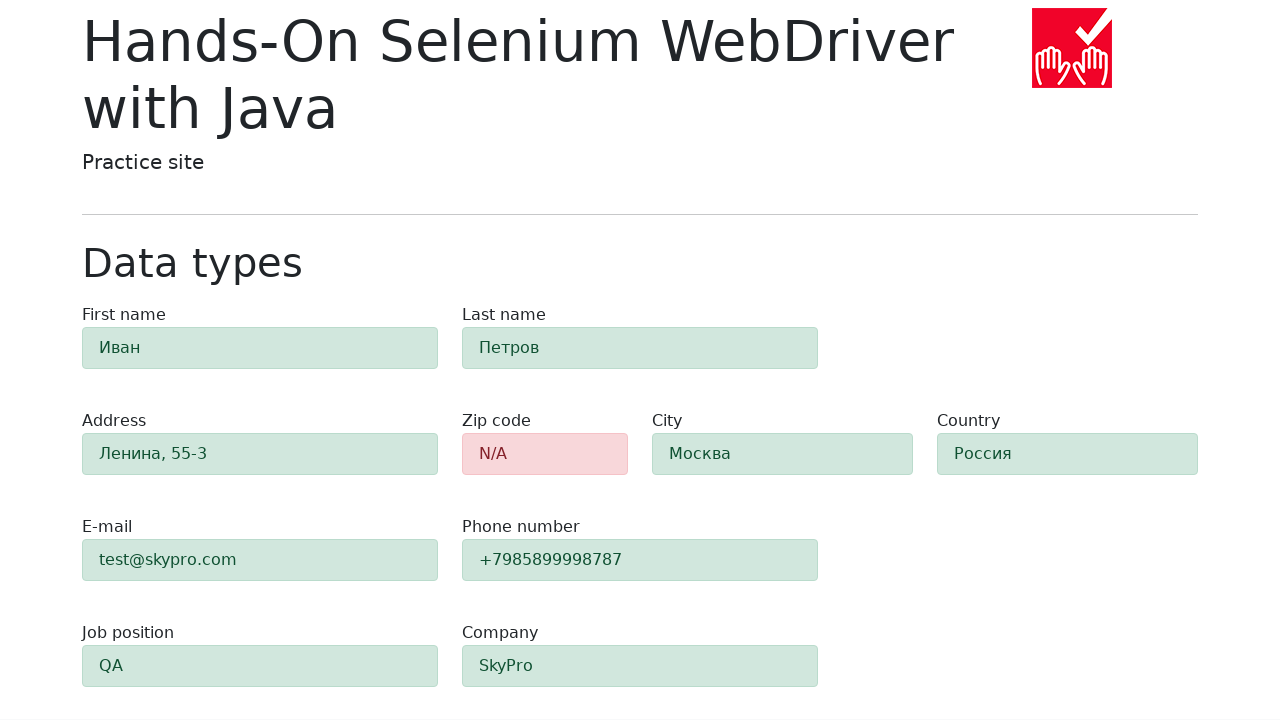